Tests nested frame handling by switching to an outer frame, then an inner frame, clicking a button inside the nested frame, and switching back to the main page

Starting URL: https://leafground.com/frame.xhtml

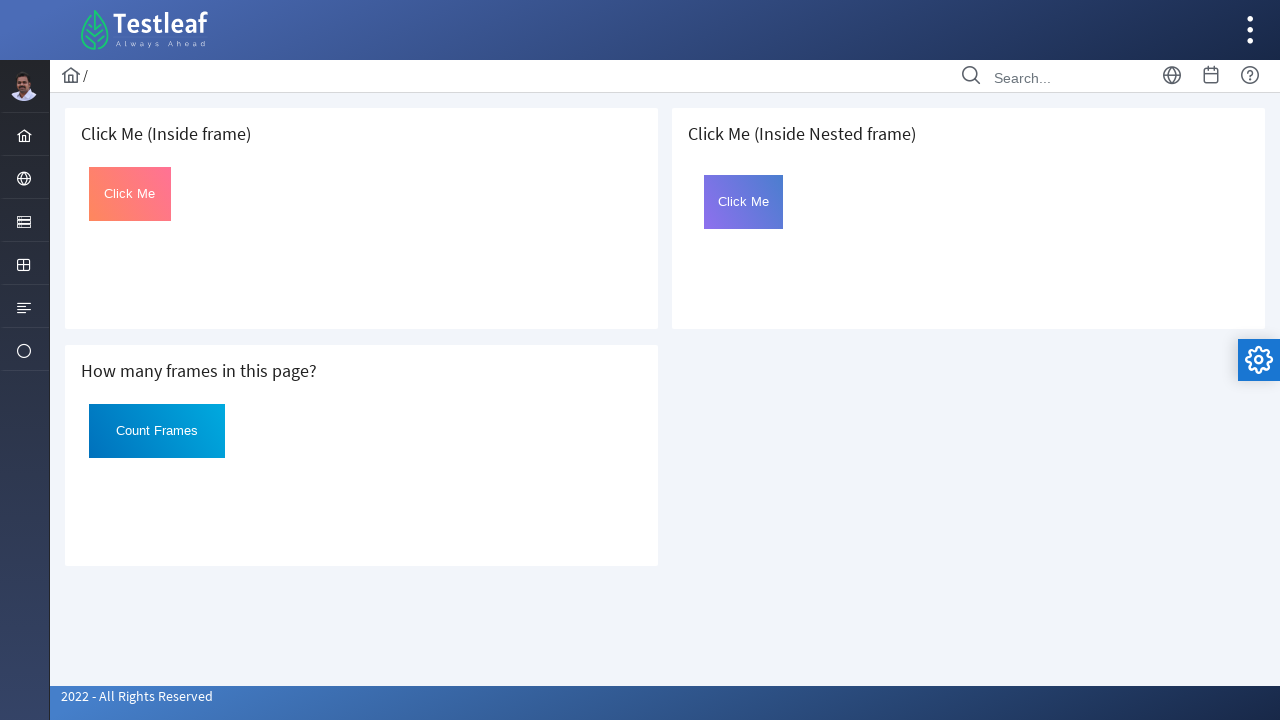

Located and switched to outer frame (third iframe on page)
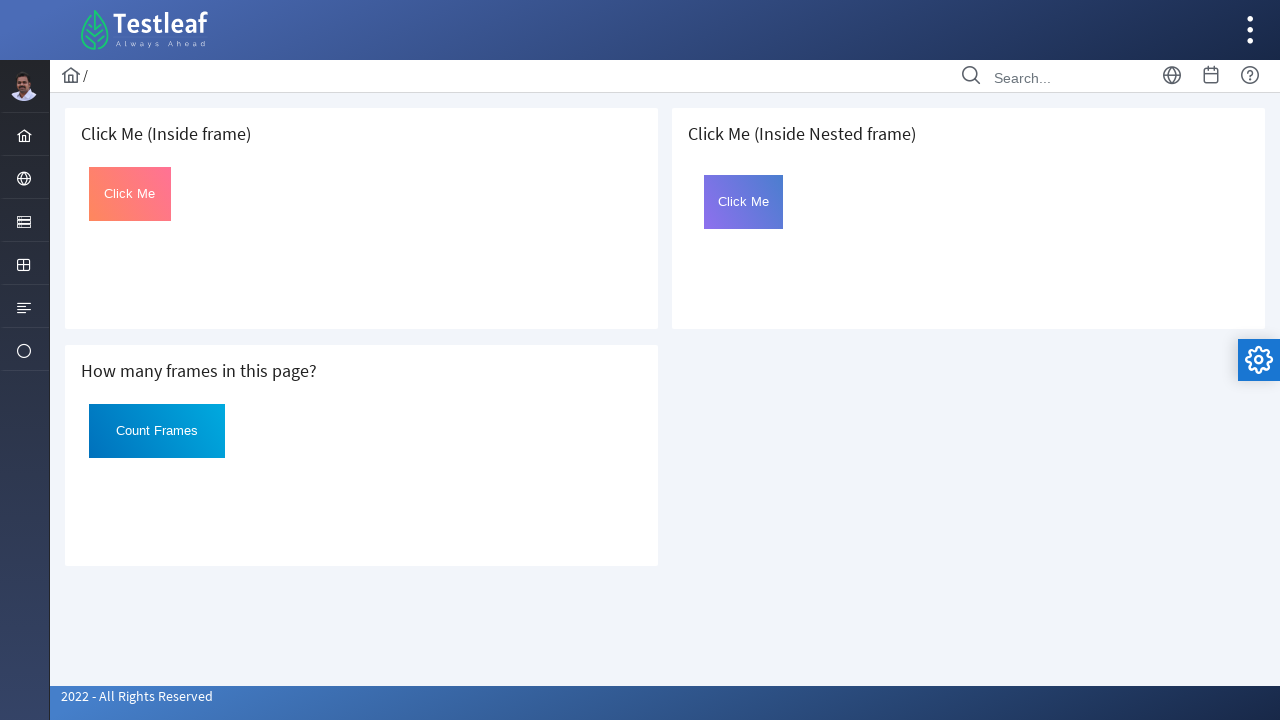

Located inner nested frame with name 'frame2' within outer frame
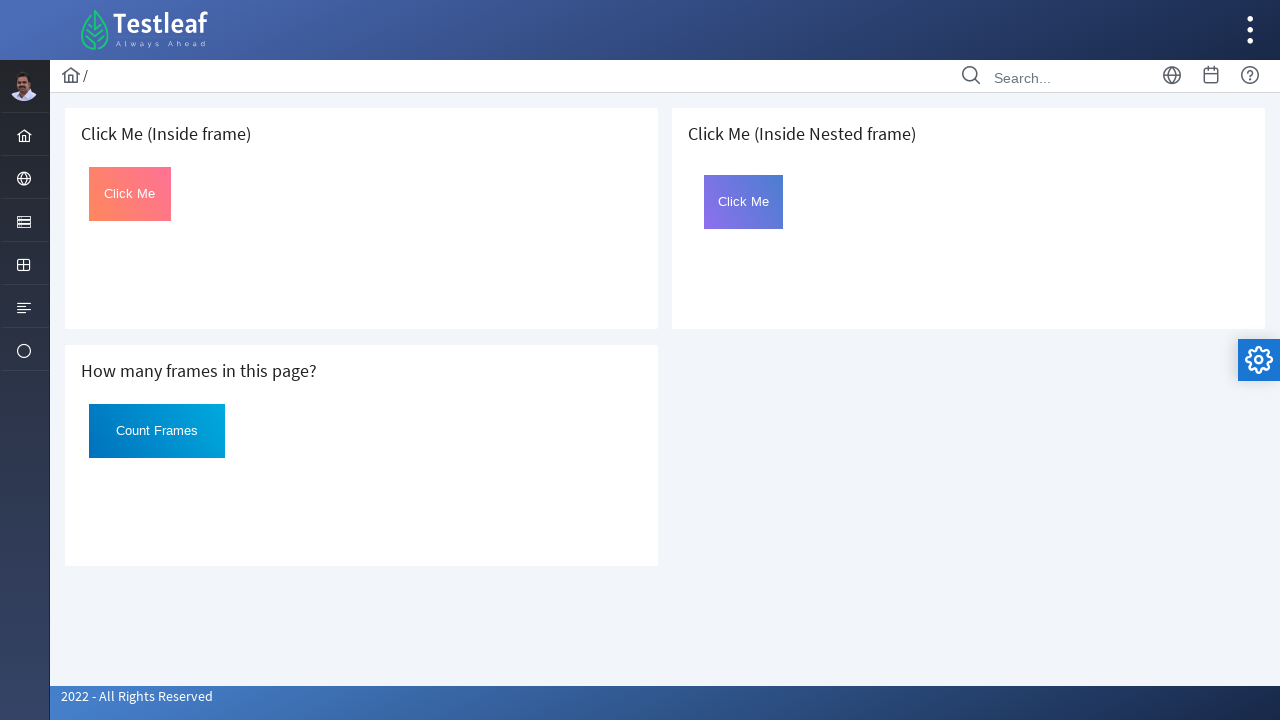

Clicked button with id 'Click' inside nested frame at (744, 202) on iframe >> nth=2 >> internal:control=enter-frame >> iframe[name='frame2'] >> inte
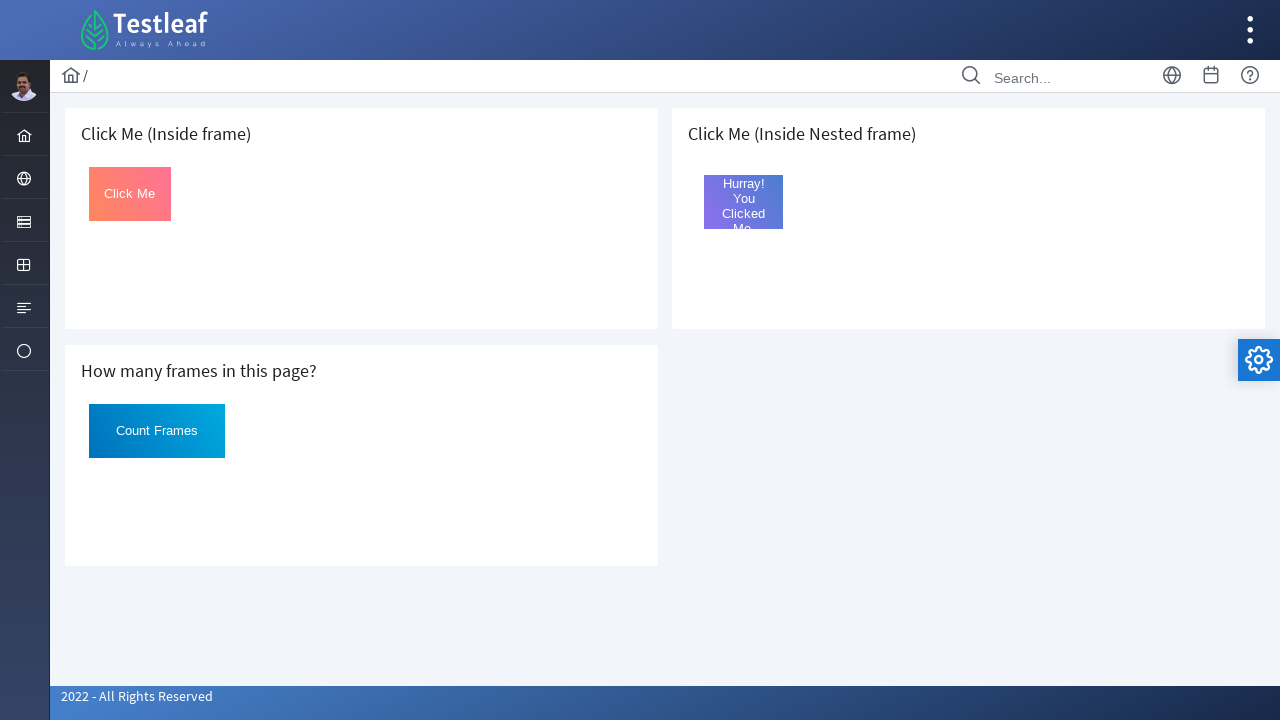

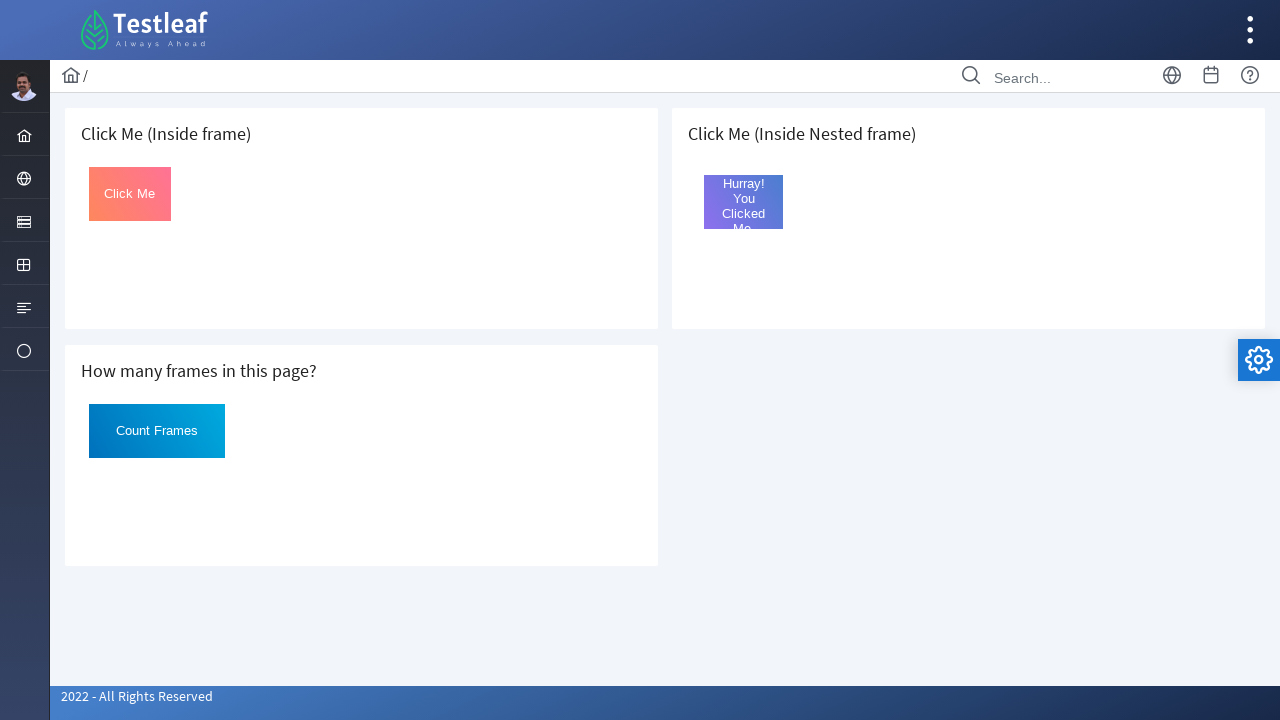